Tests the passenger count dropdown functionality by clicking to open the dropdown, incrementing the adult count 4 times using the increment button, and then closing the dropdown.

Starting URL: https://rahulshettyacademy.com/dropdownsPractise/

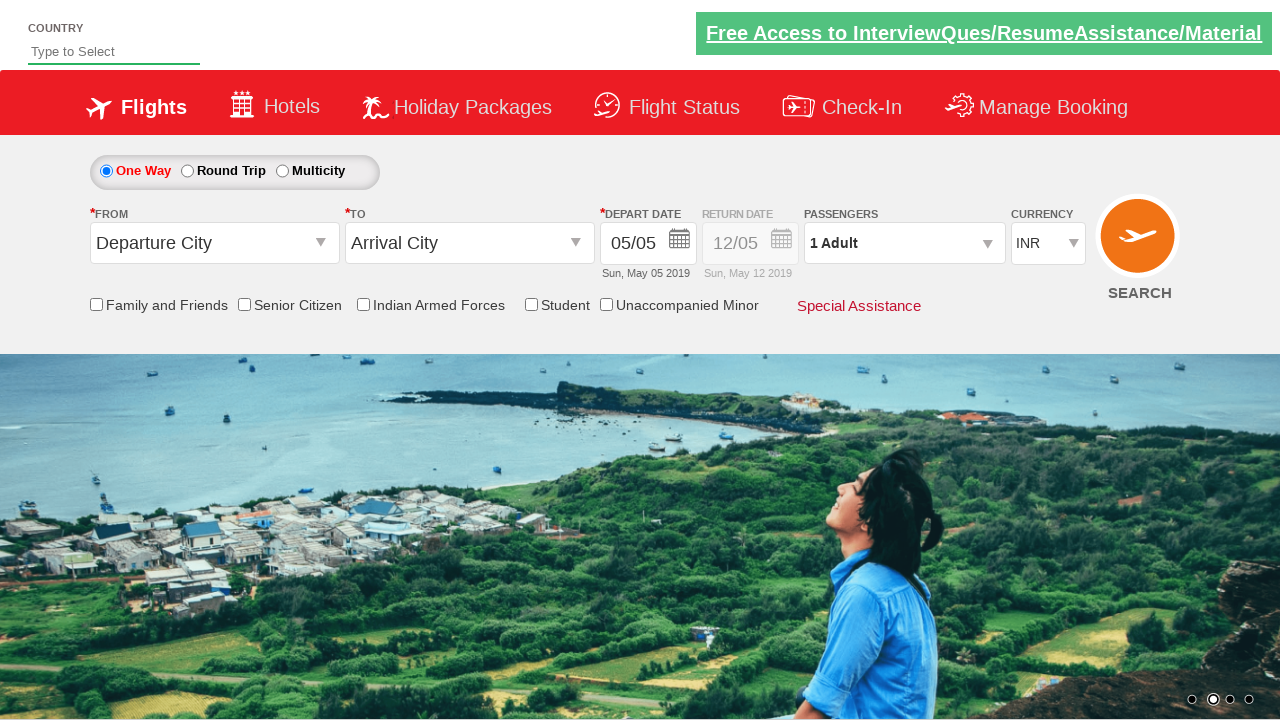

Clicked passenger info dropdown to open it at (904, 243) on #divpaxinfo
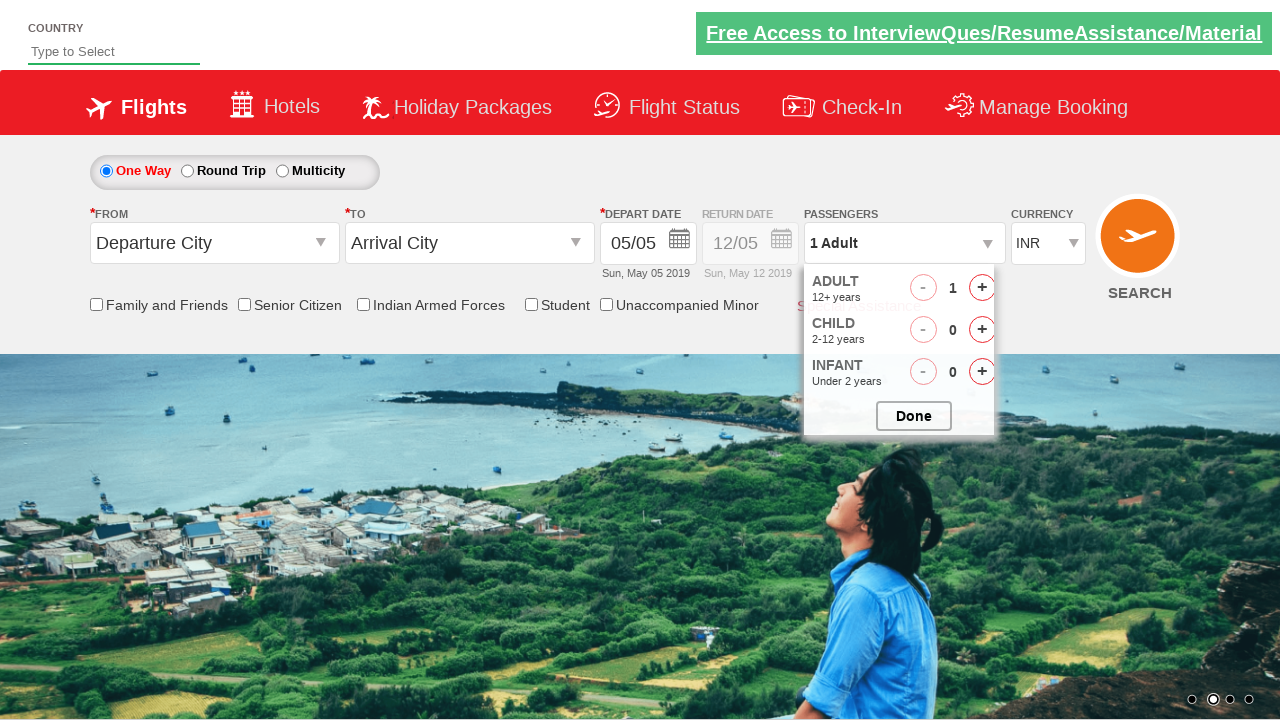

Dropdown opened and increment button became visible
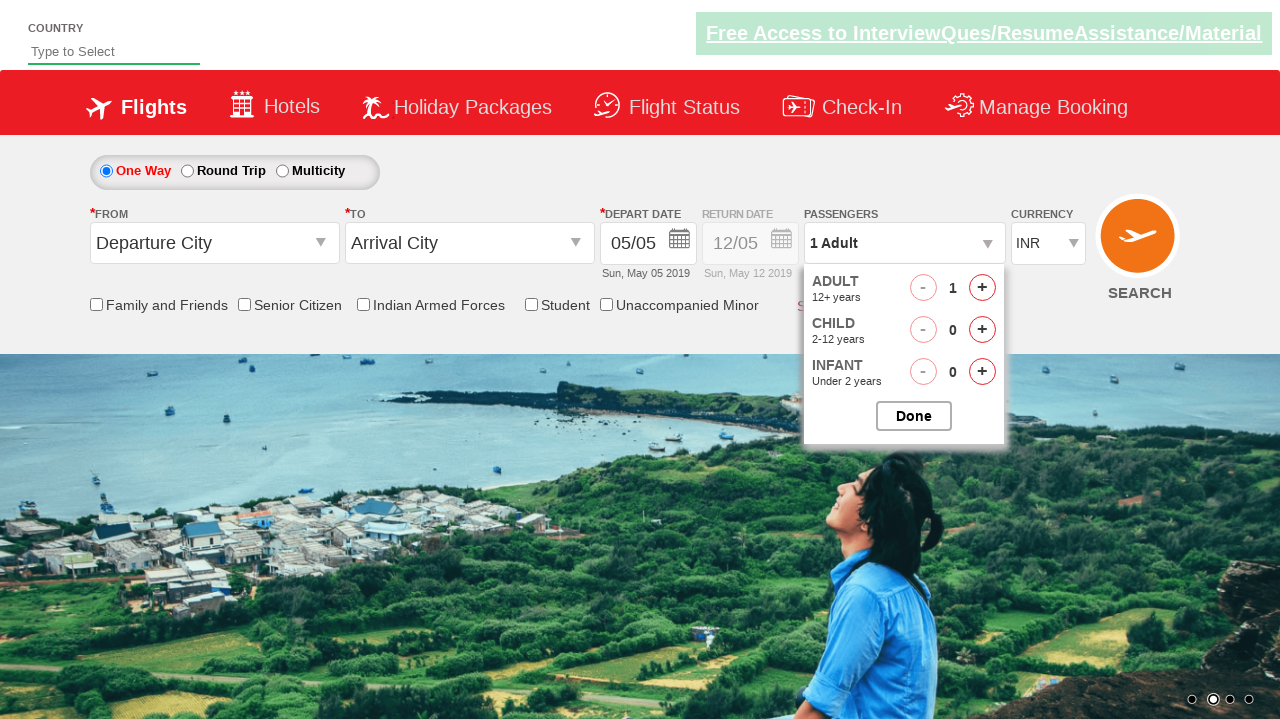

Clicked increment button to increase adult count at (982, 288) on xpath=//div/span[@id='hrefIncAdt']
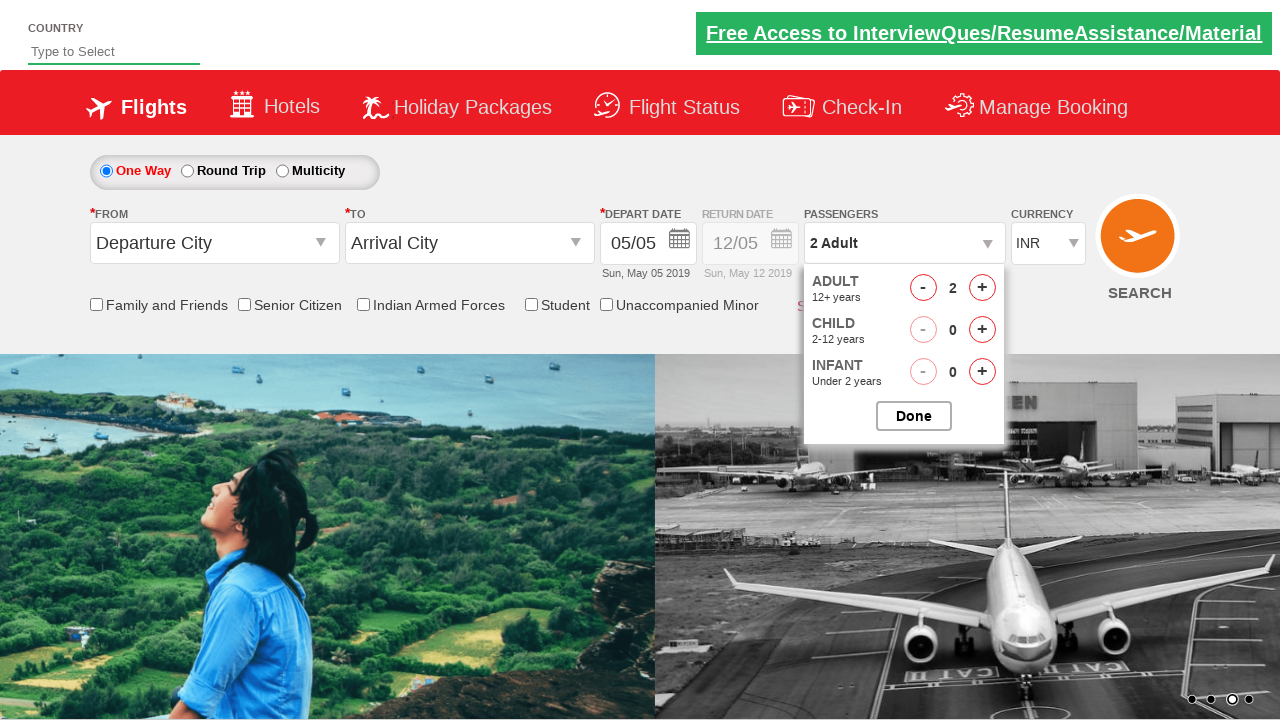

Clicked increment button to increase adult count at (982, 288) on xpath=//div/span[@id='hrefIncAdt']
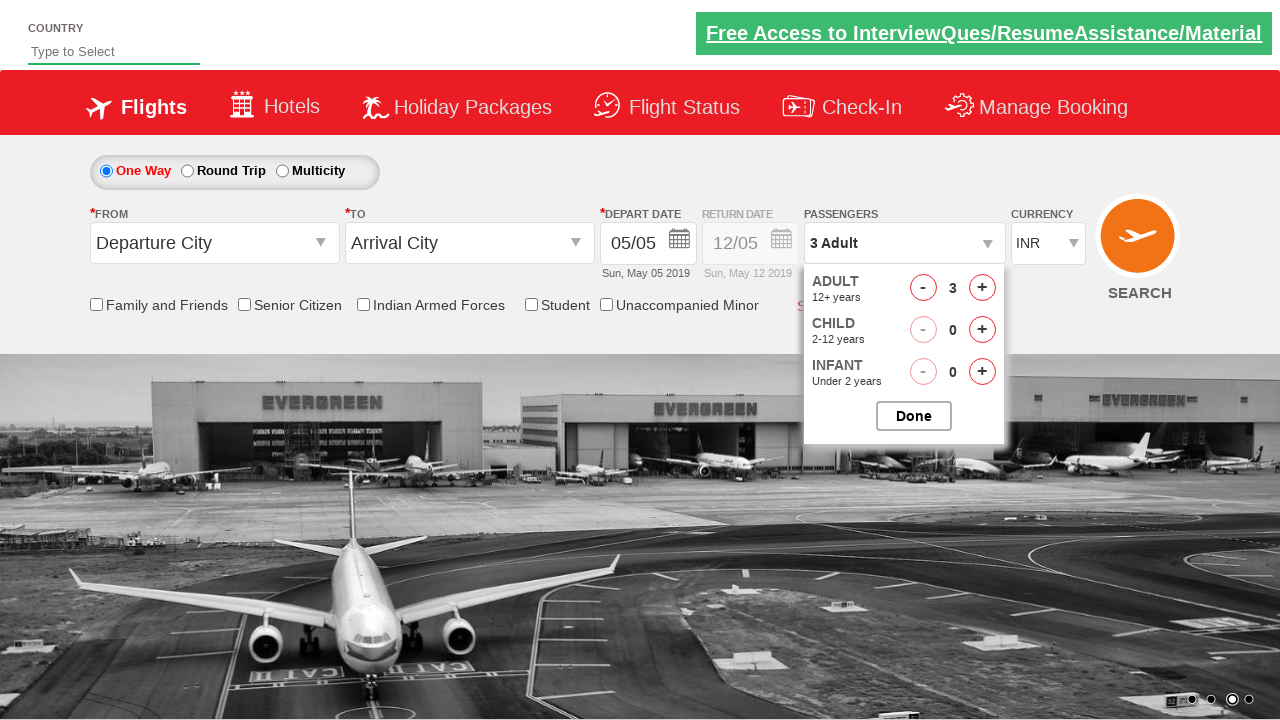

Clicked increment button to increase adult count at (982, 288) on xpath=//div/span[@id='hrefIncAdt']
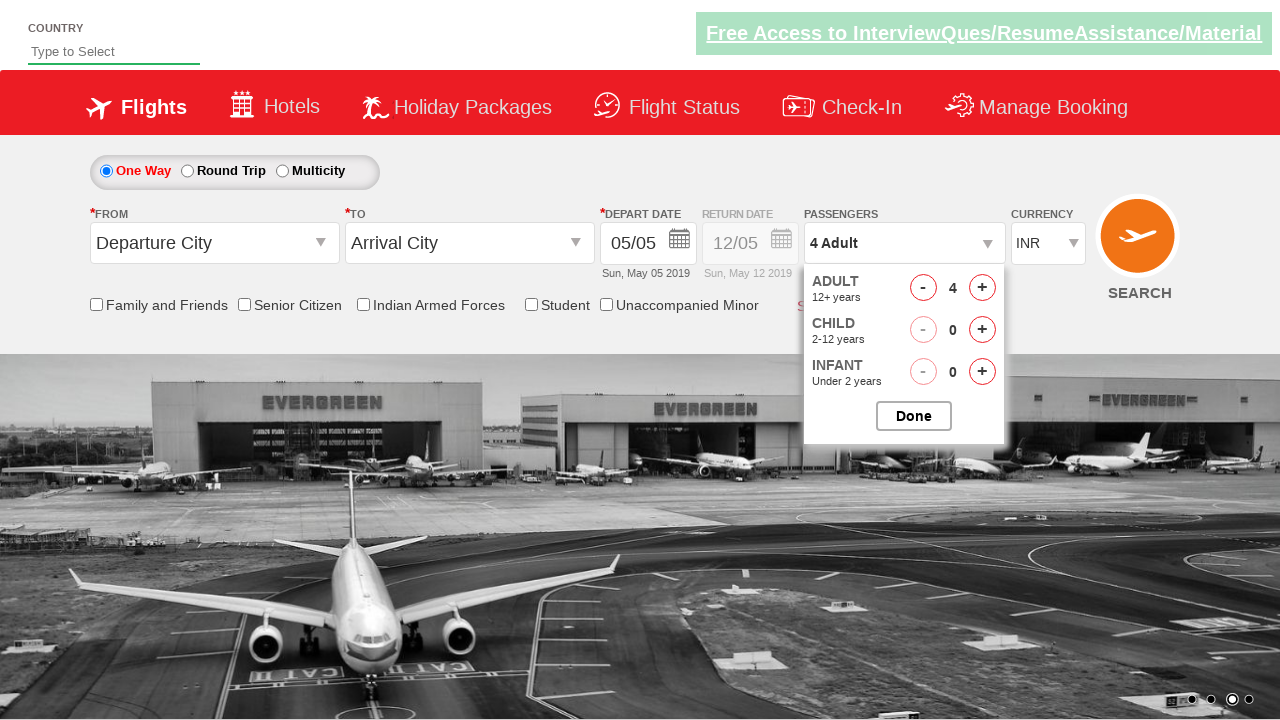

Clicked increment button to increase adult count at (982, 288) on xpath=//div/span[@id='hrefIncAdt']
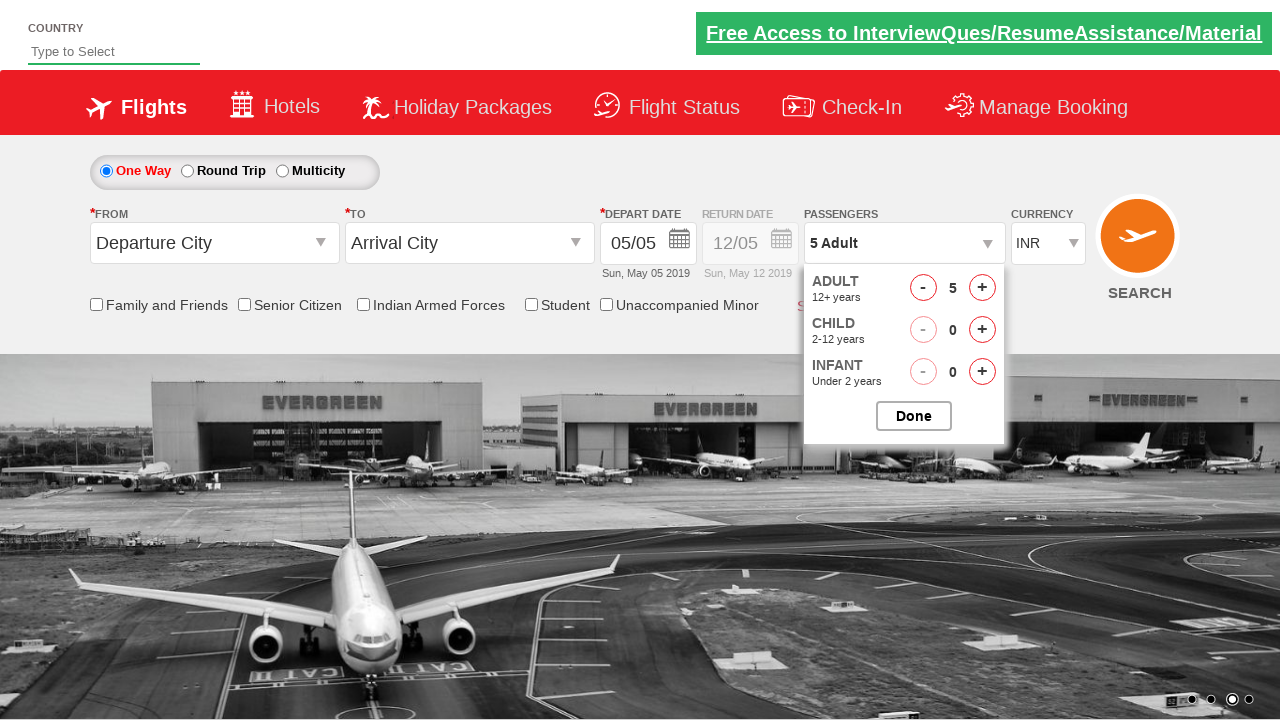

Clicked button to close the passenger dropdown at (914, 416) on #btnclosepaxoption
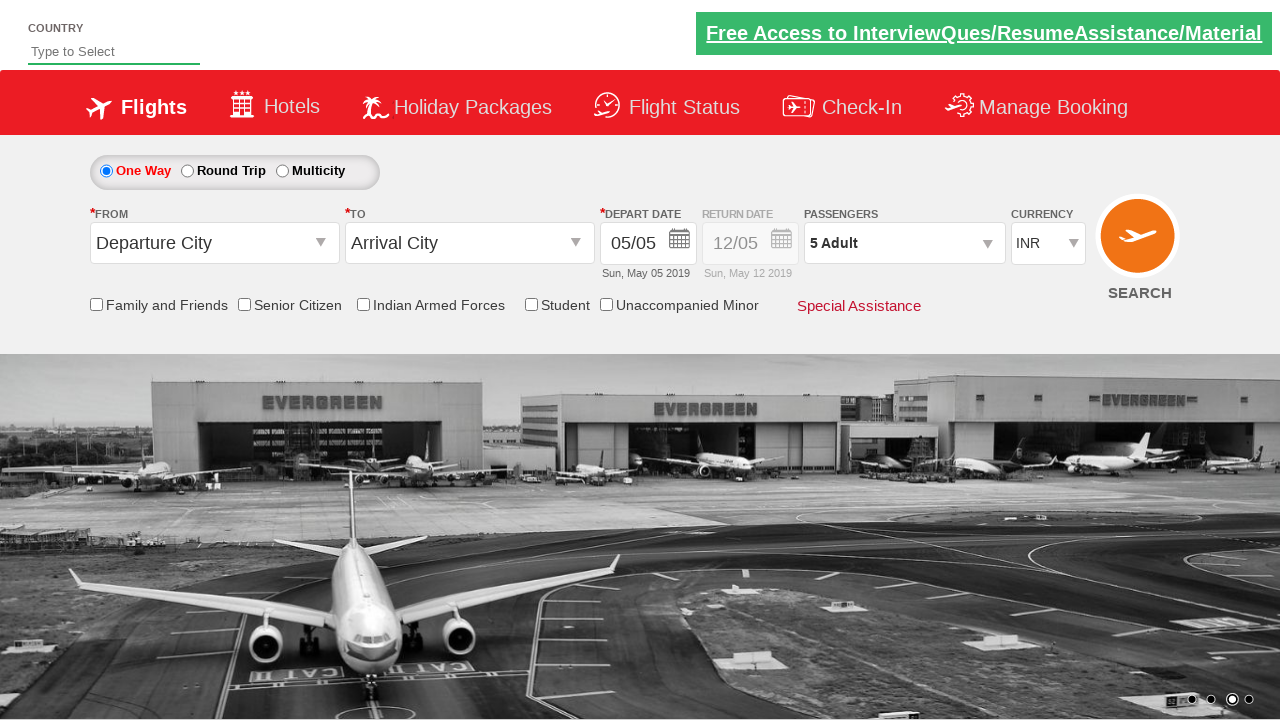

Dropdown closed and passenger info field is visible
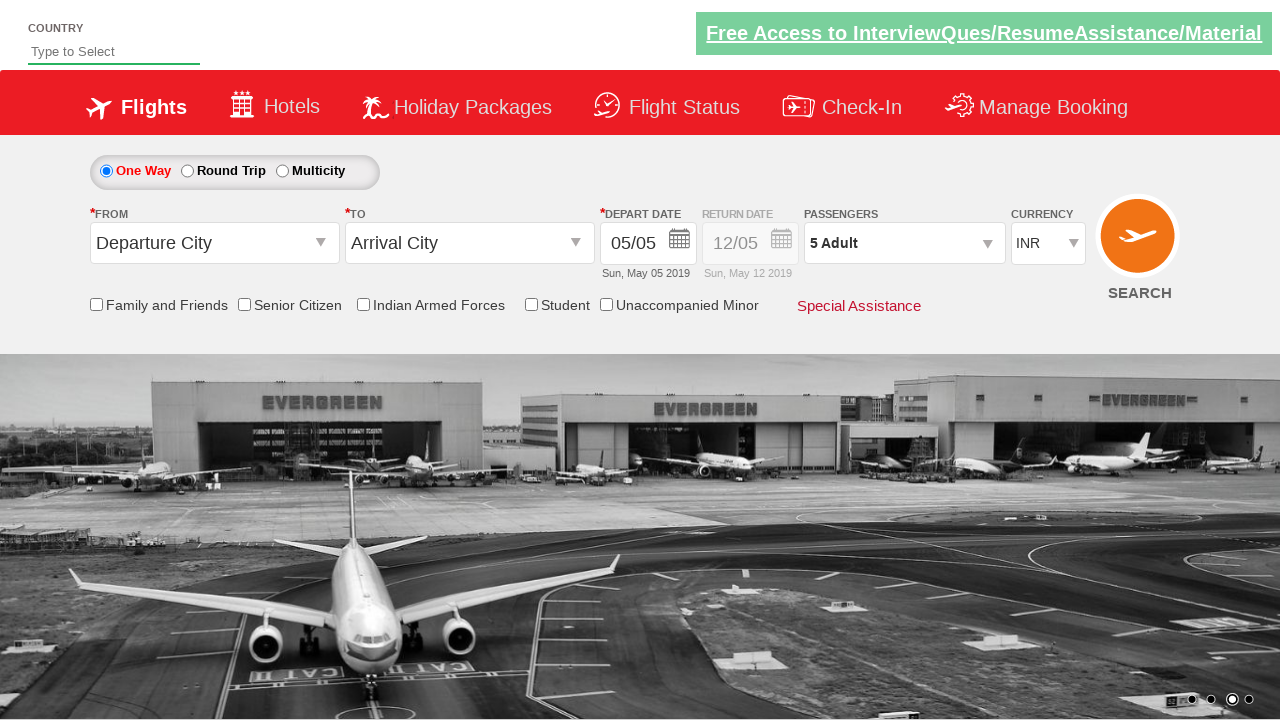

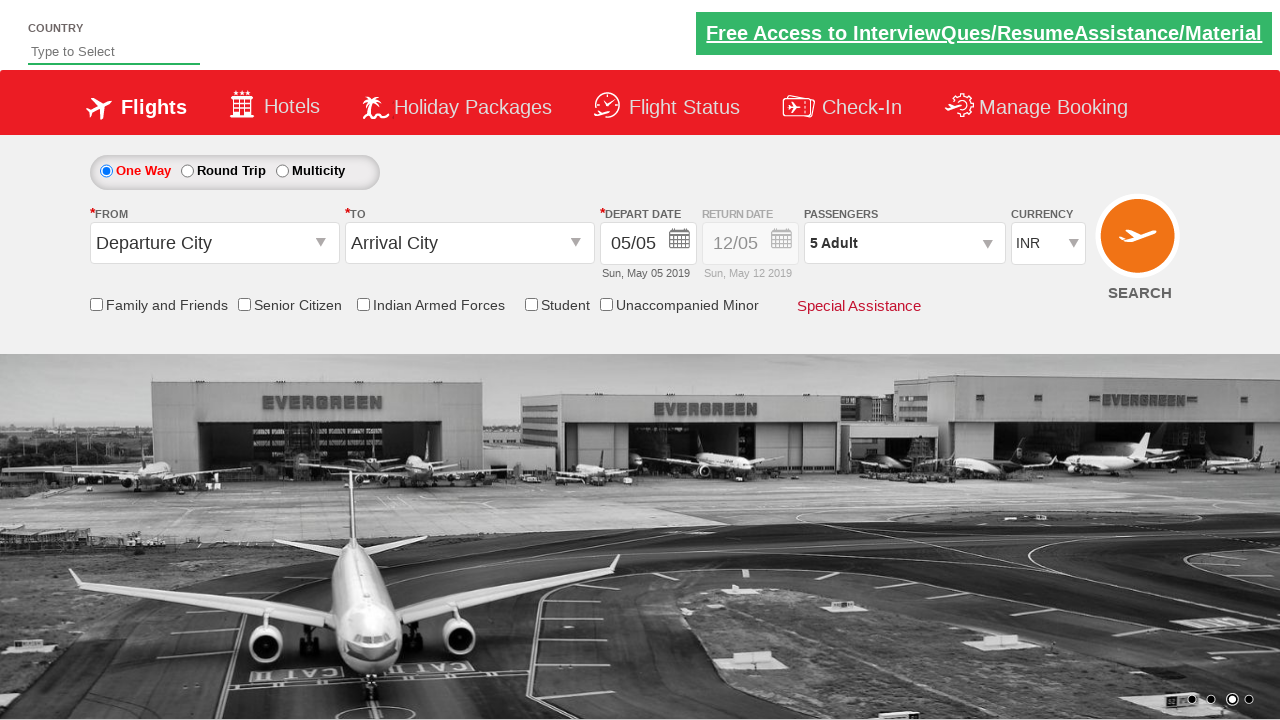